Tests editing a todo item by double-clicking, filling new text, and pressing Enter

Starting URL: https://demo.playwright.dev/todomvc

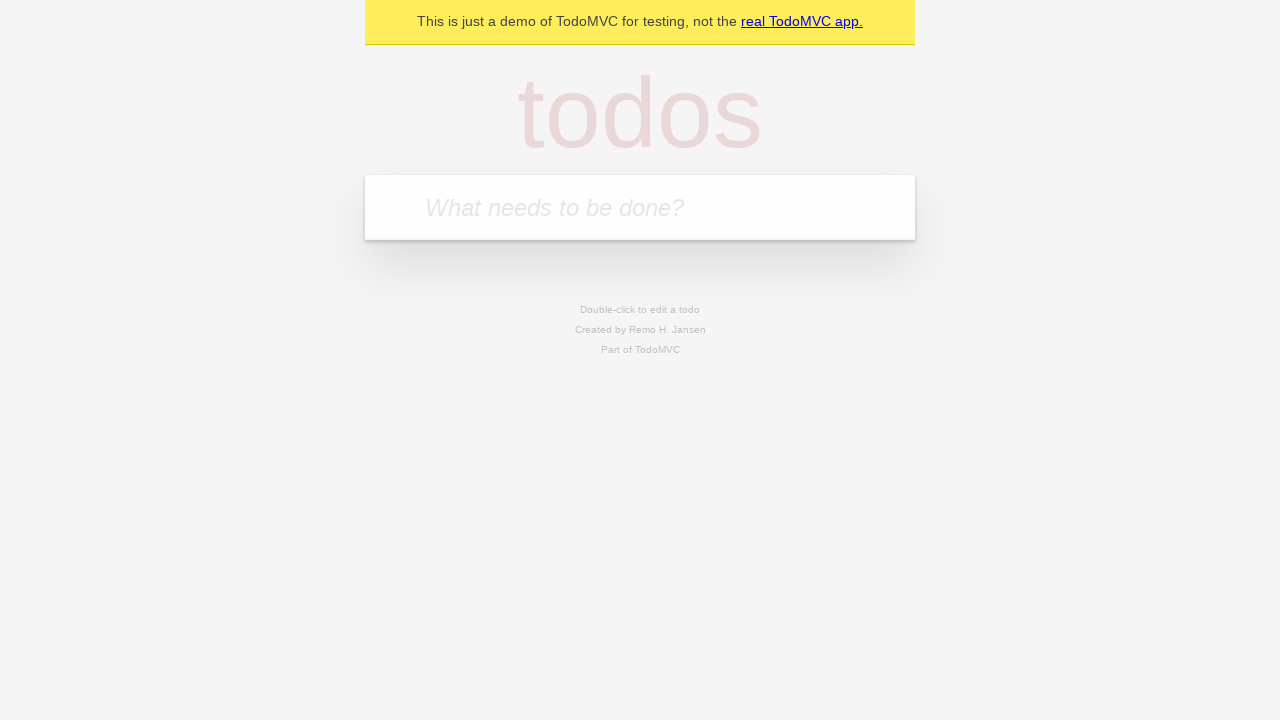

Filled new todo field with 'buy some cheese' on internal:attr=[placeholder="What needs to be done?"i]
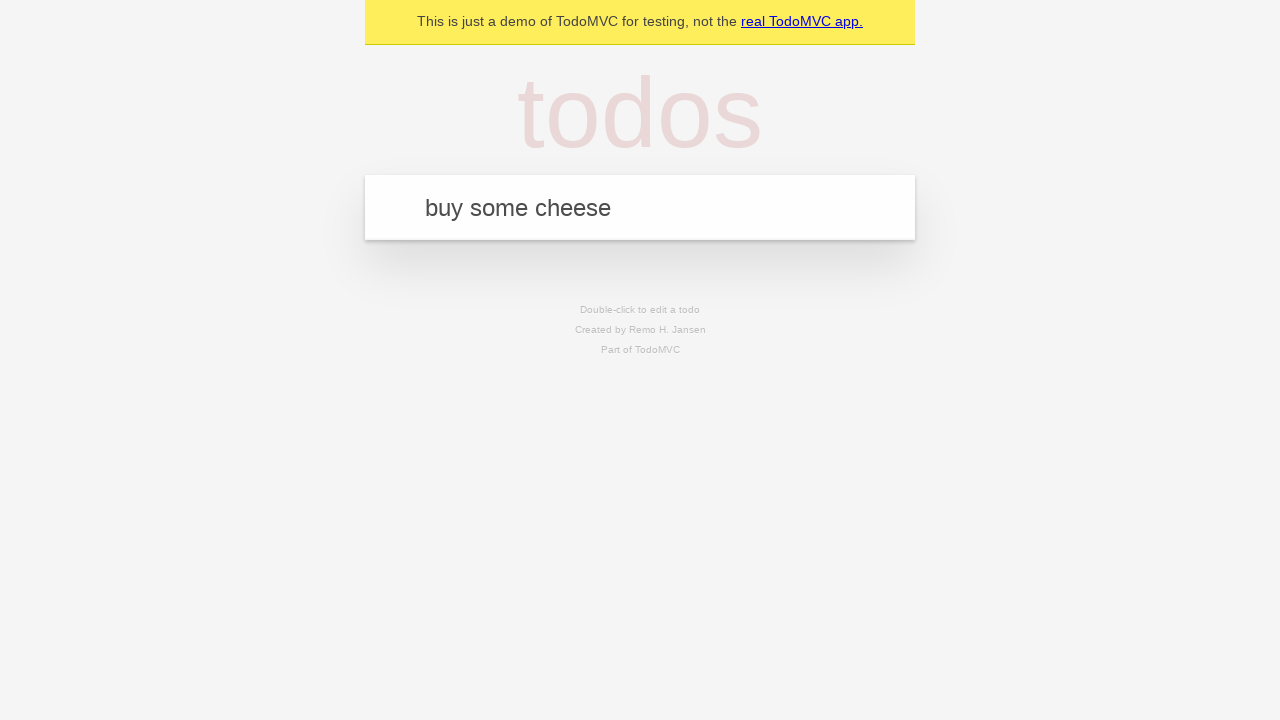

Pressed Enter to create todo 'buy some cheese' on internal:attr=[placeholder="What needs to be done?"i]
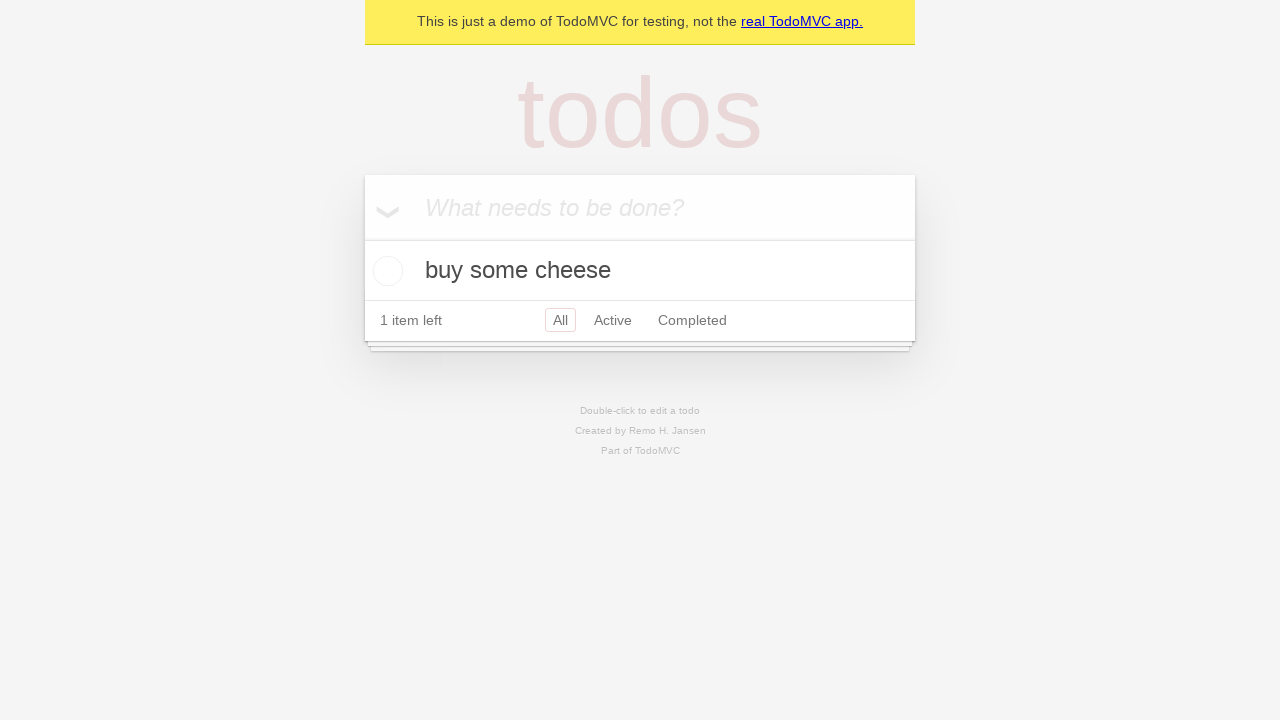

Filled new todo field with 'feed the cat' on internal:attr=[placeholder="What needs to be done?"i]
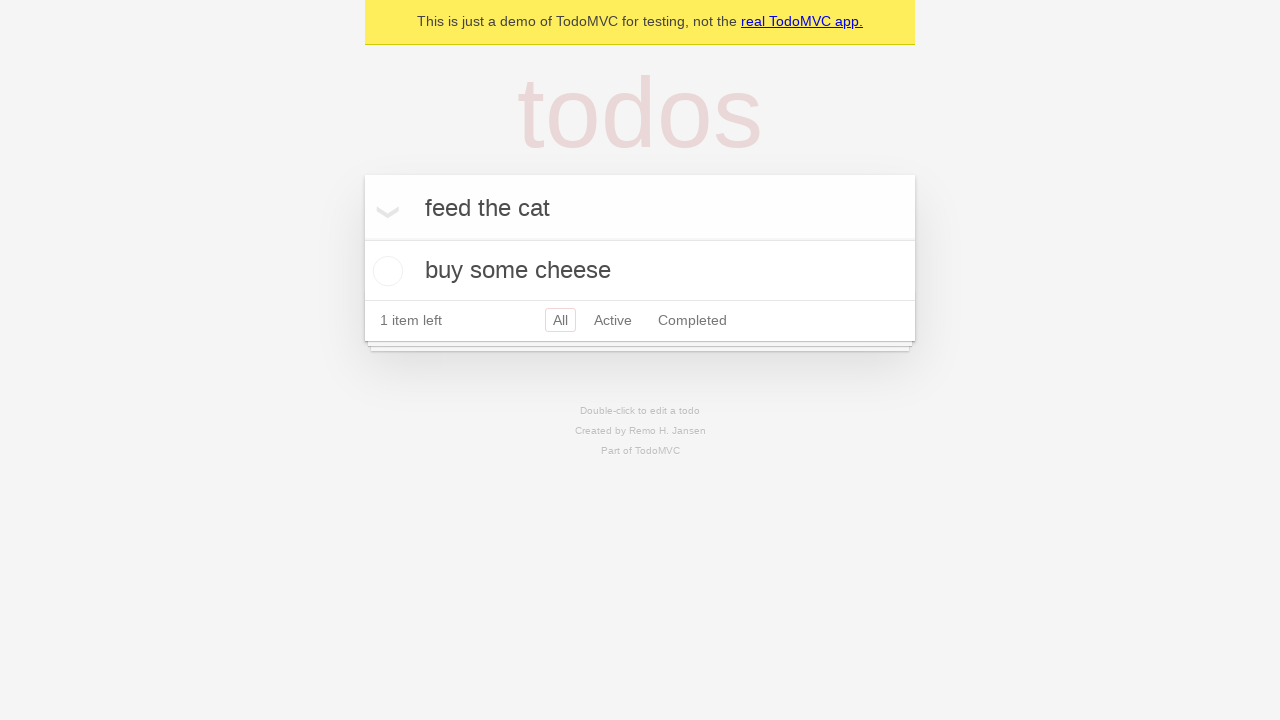

Pressed Enter to create todo 'feed the cat' on internal:attr=[placeholder="What needs to be done?"i]
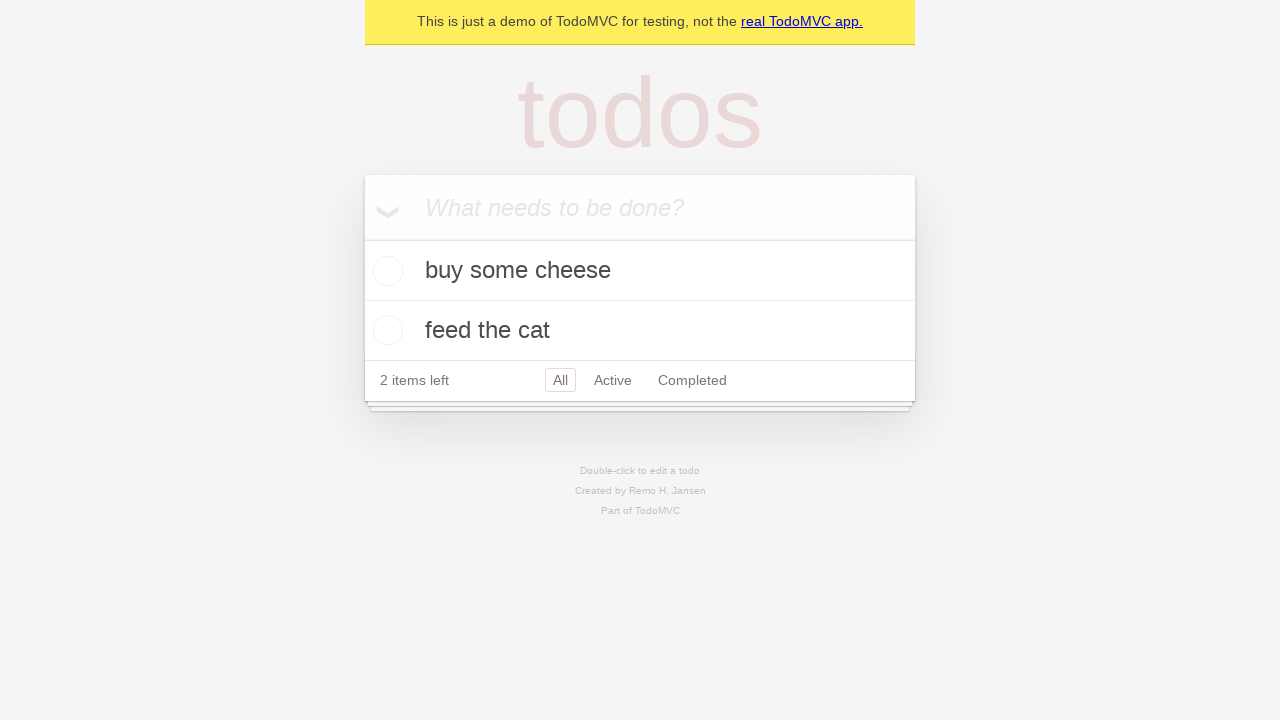

Filled new todo field with 'book a doctors appointment' on internal:attr=[placeholder="What needs to be done?"i]
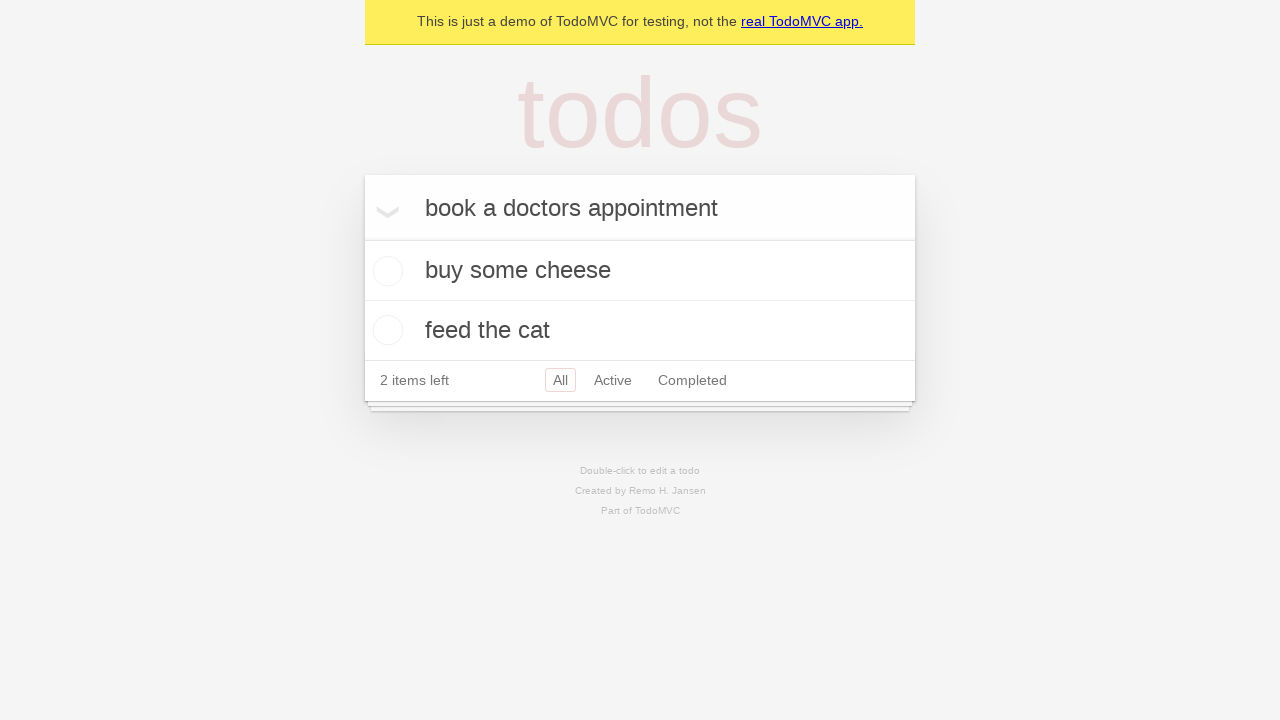

Pressed Enter to create todo 'book a doctors appointment' on internal:attr=[placeholder="What needs to be done?"i]
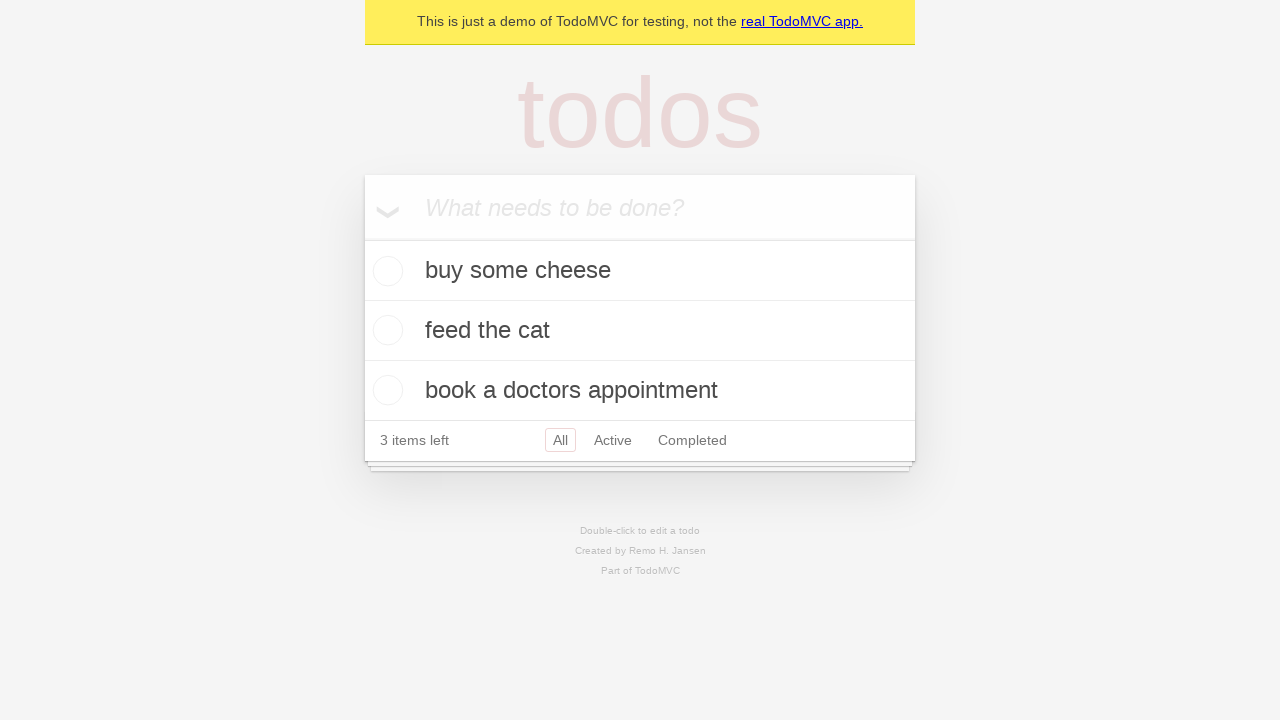

Double-clicked second todo item to enter edit mode at (640, 331) on internal:testid=[data-testid="todo-item"s] >> nth=1
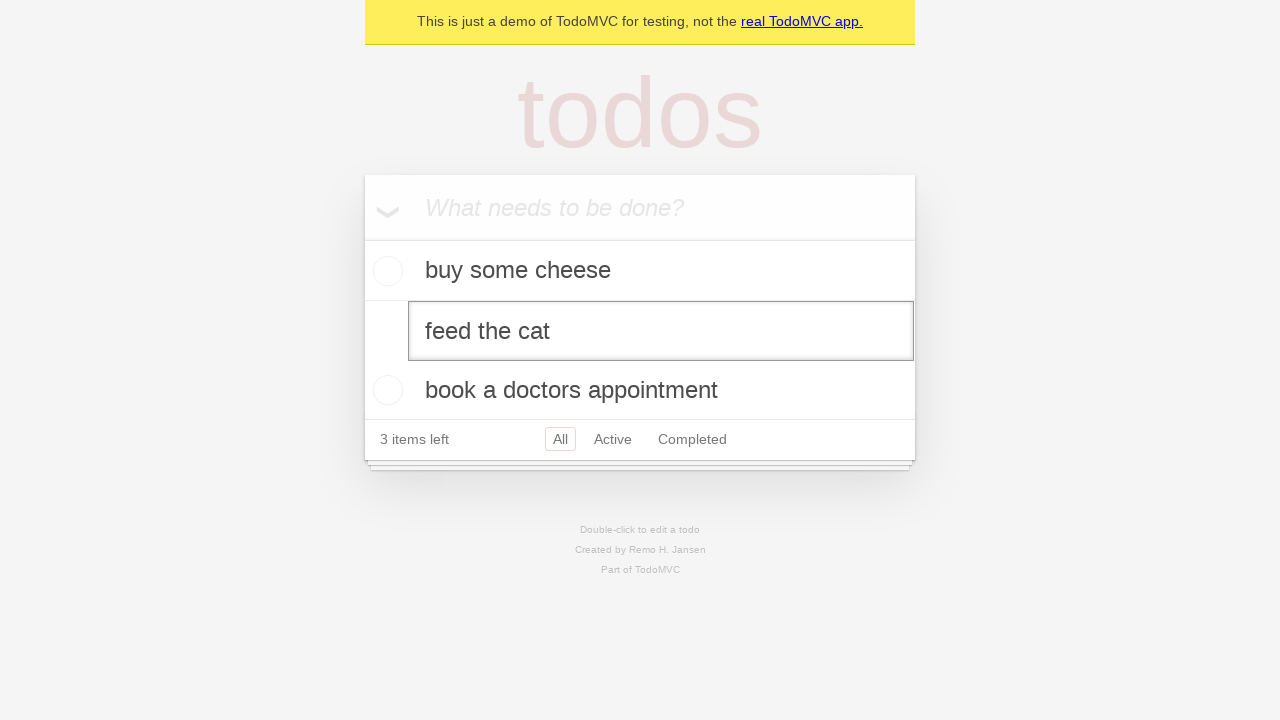

Filled edit textbox with new text 'buy some sausages' on internal:testid=[data-testid="todo-item"s] >> nth=1 >> internal:role=textbox[nam
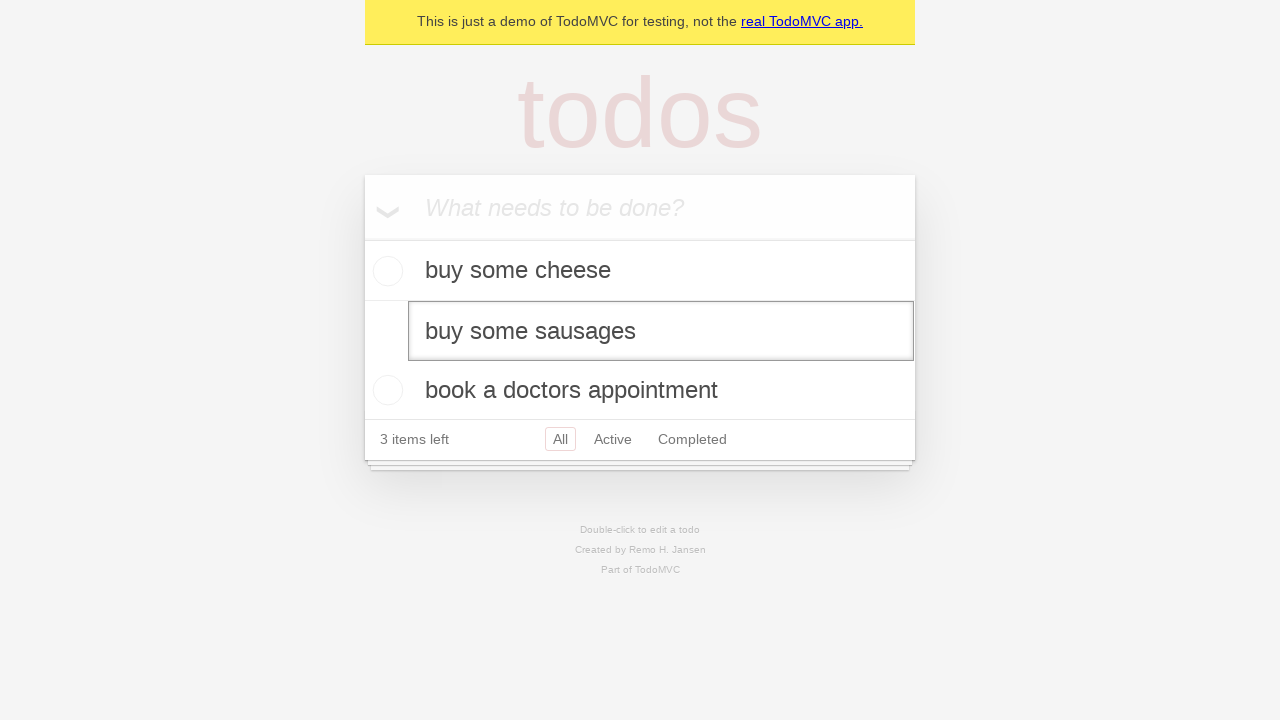

Pressed Enter to save the edited todo item on internal:testid=[data-testid="todo-item"s] >> nth=1 >> internal:role=textbox[nam
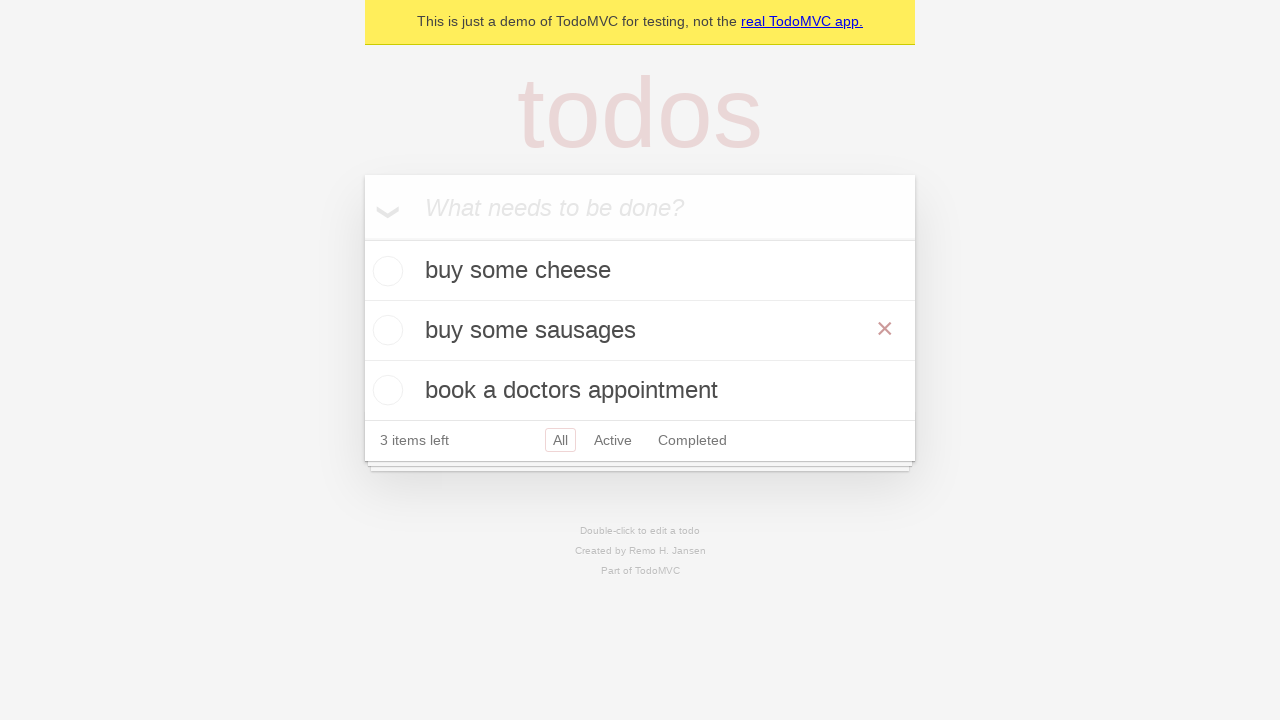

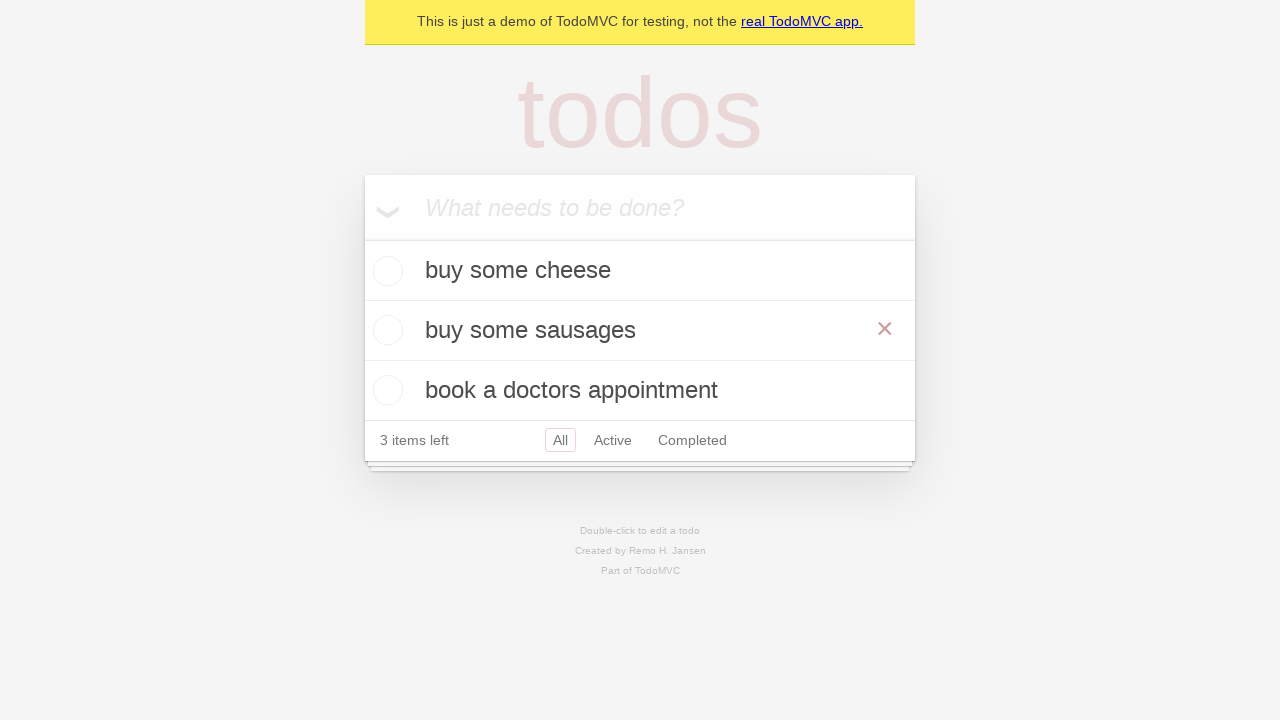